Tests product sorting functionality on an e-commerce demo site by validating that products are correctly sorted by price (high-to-low and low-to-high) and name (A-Z and Z-A)

Starting URL: https://www.saucedemo.com/

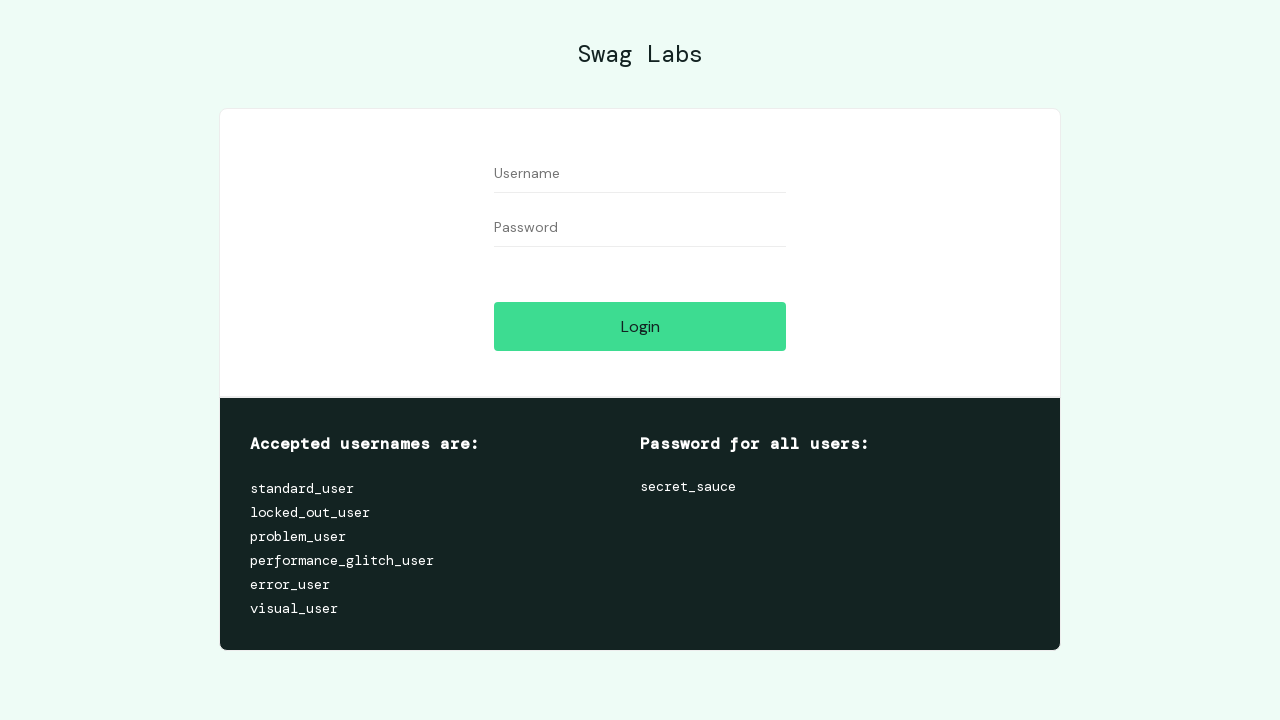

Filled username field with 'standard_user' on #user-name
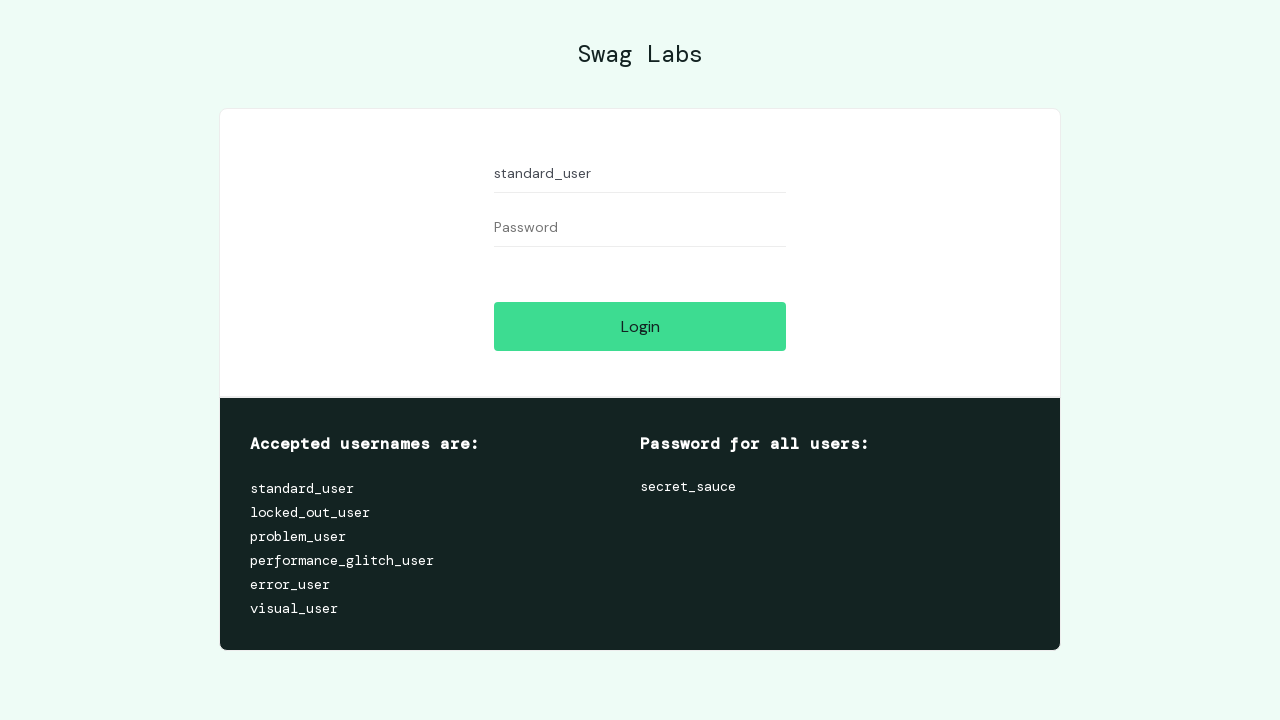

Filled password field with 'secret_sauce' on #password
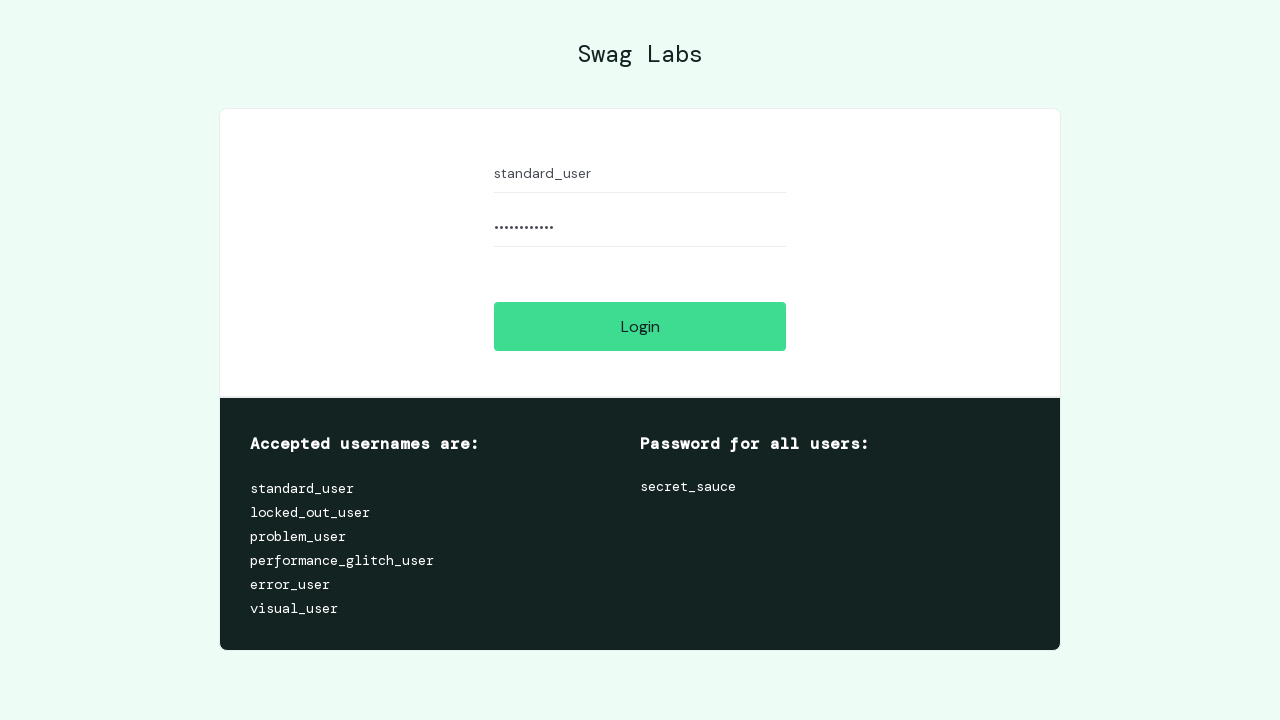

Clicked login button at (640, 326) on #login-button
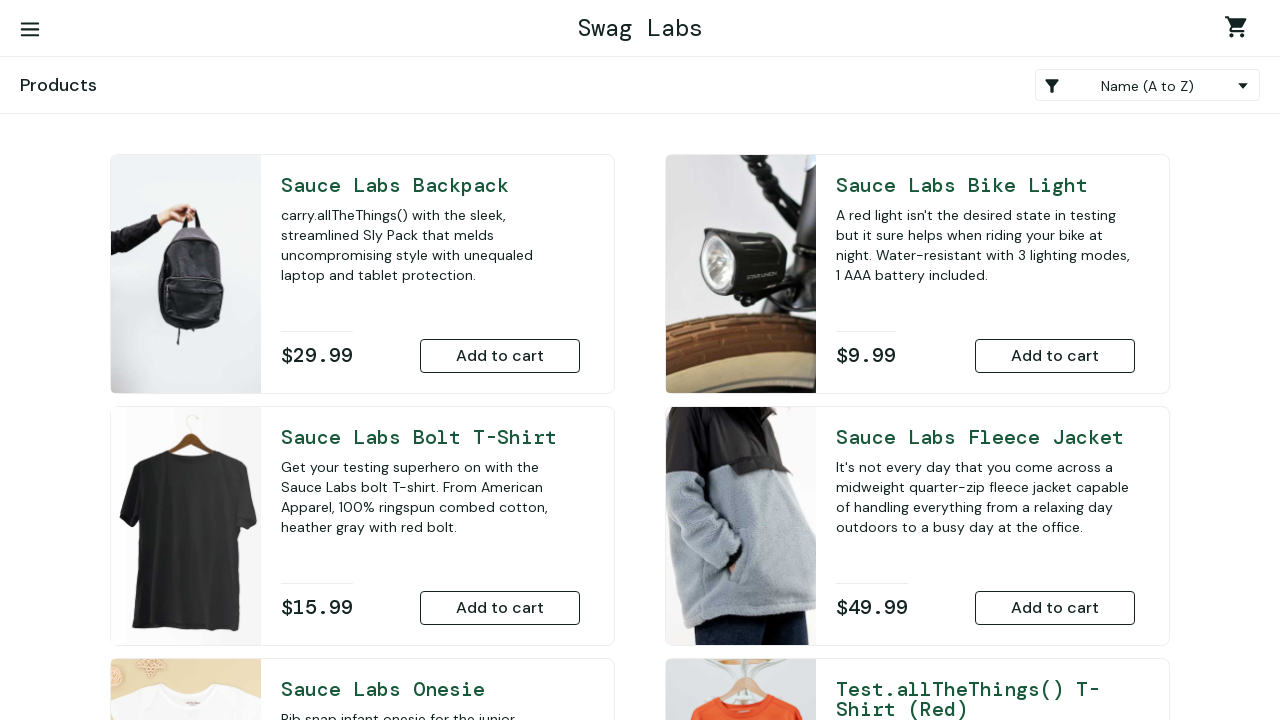

Inventory page loaded successfully
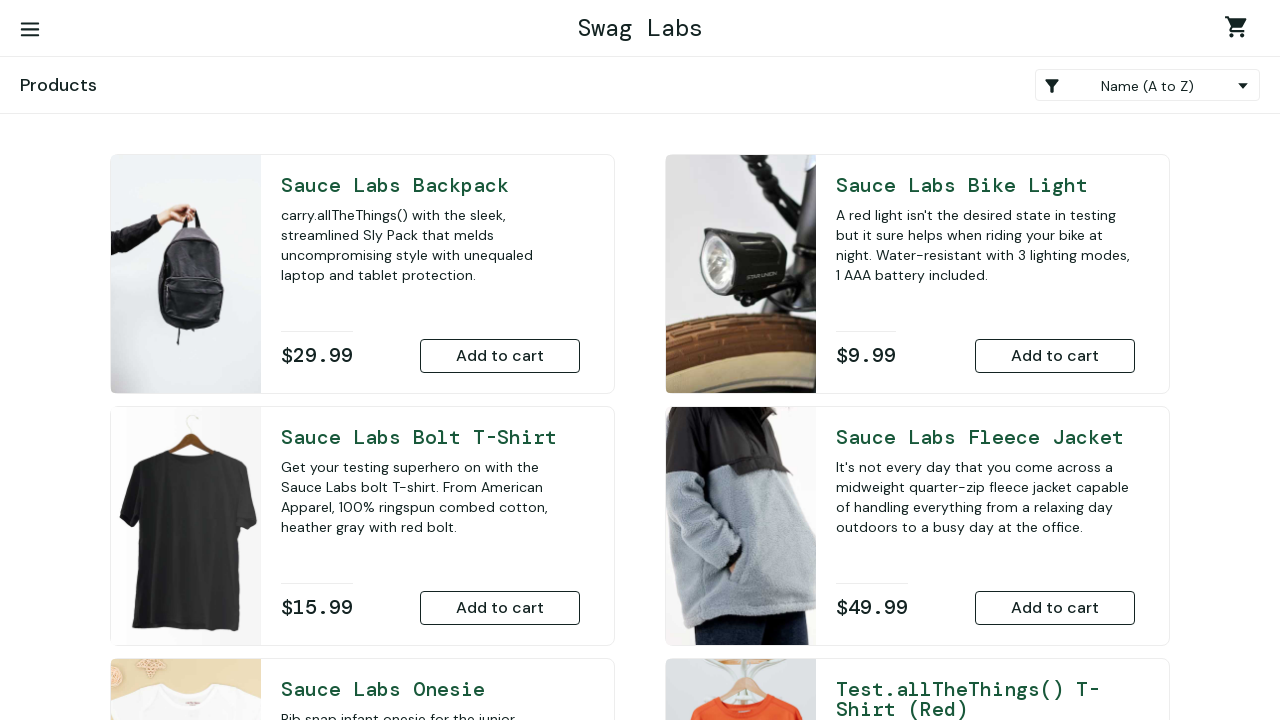

Selected 'Price (high to low)' sort option on .product_sort_container
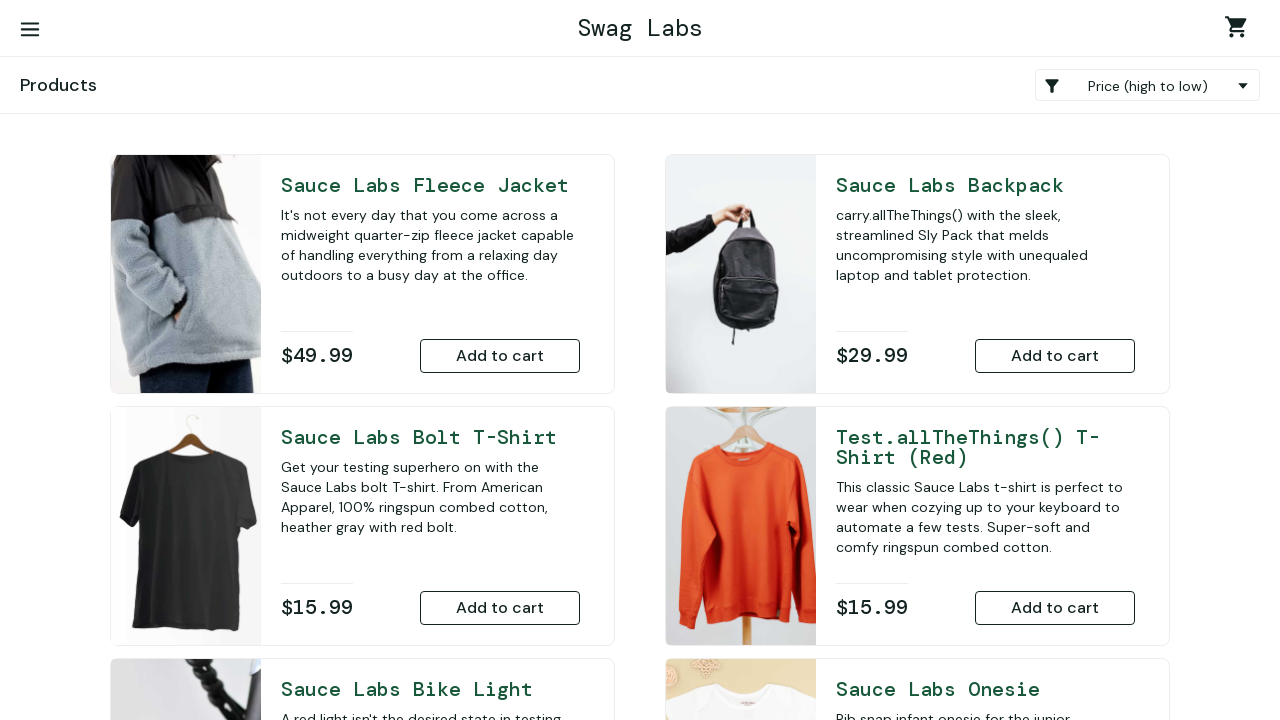

Waited 500ms for high-to-low price sort to complete
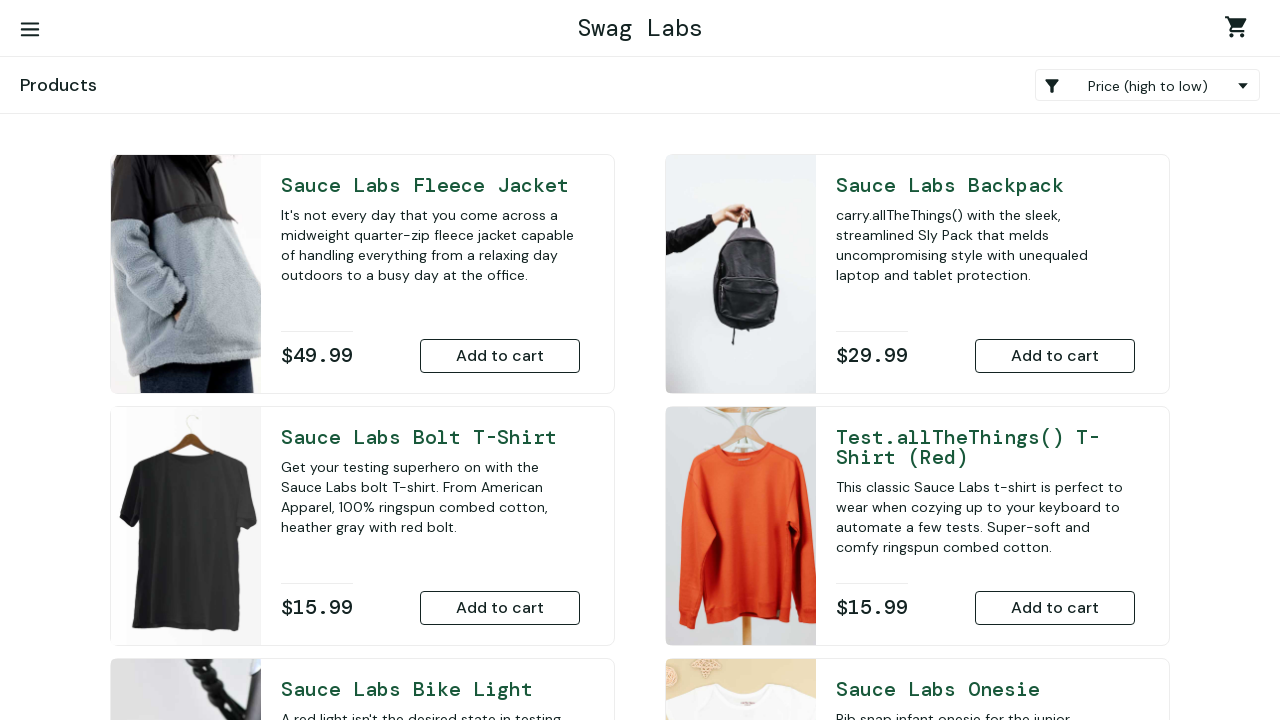

Retrieved all price elements from page
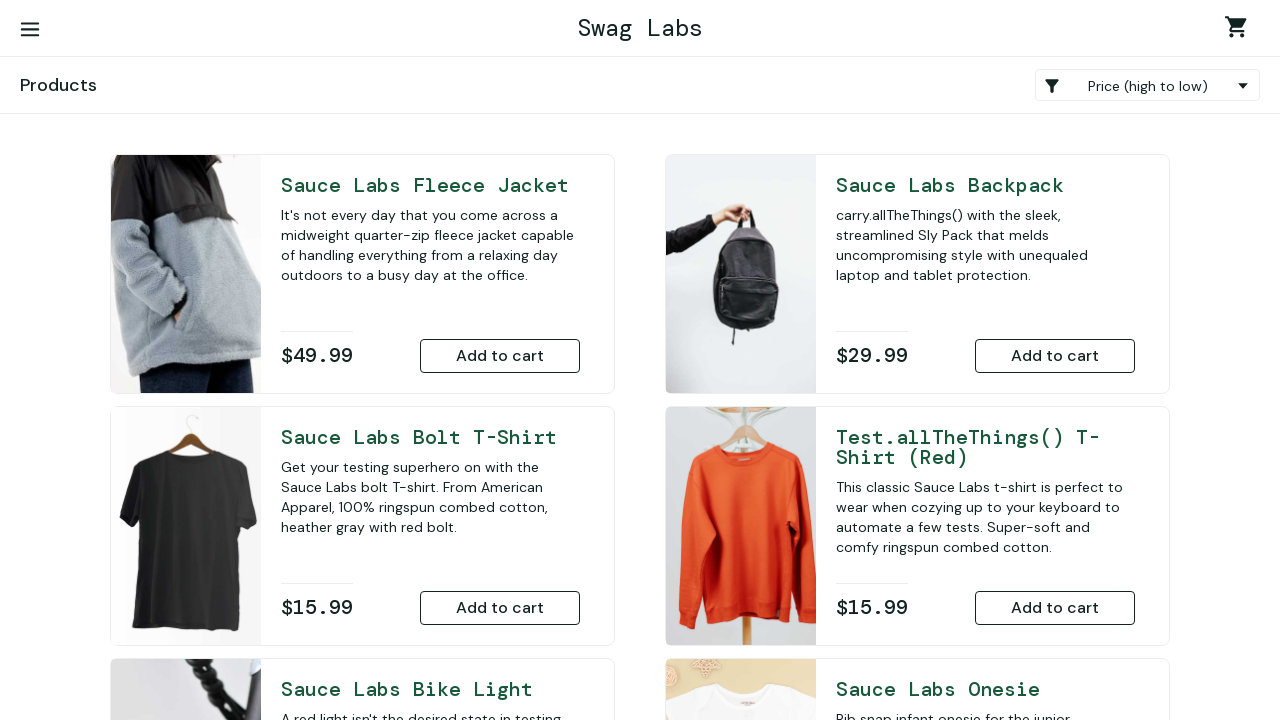

Extracted and converted price values to floats
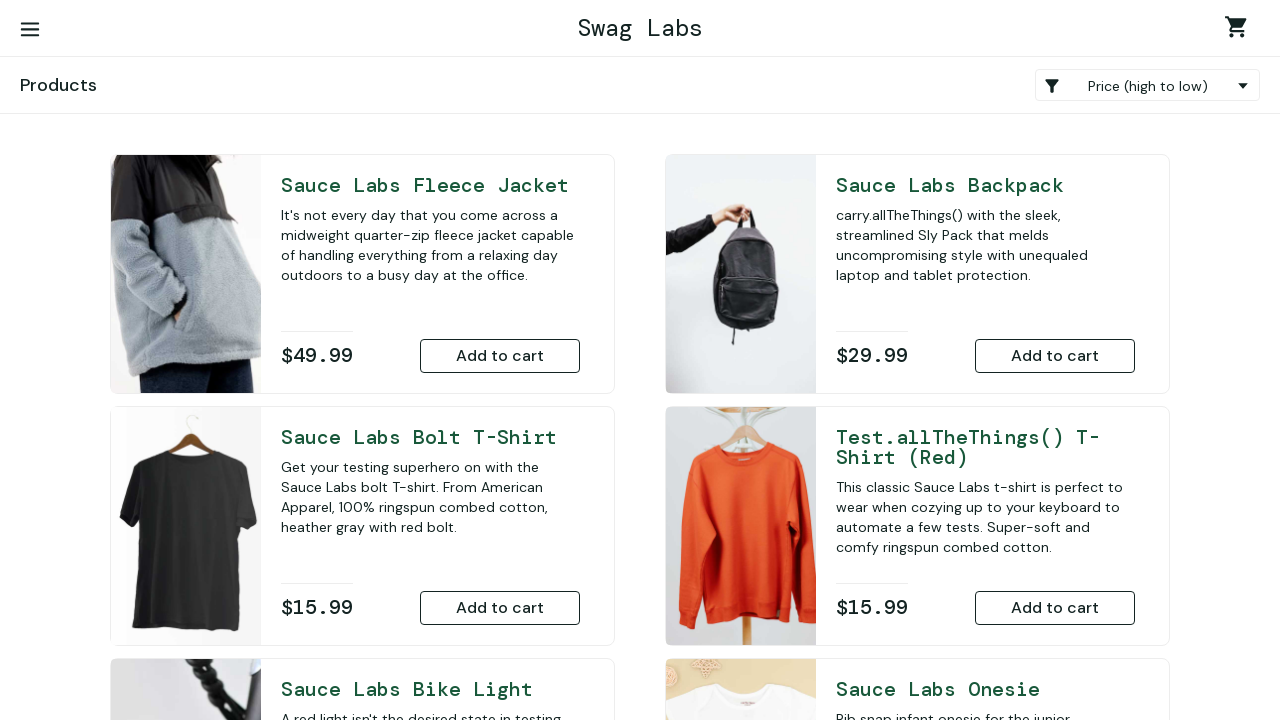

Validated all prices are sorted in high-to-low order
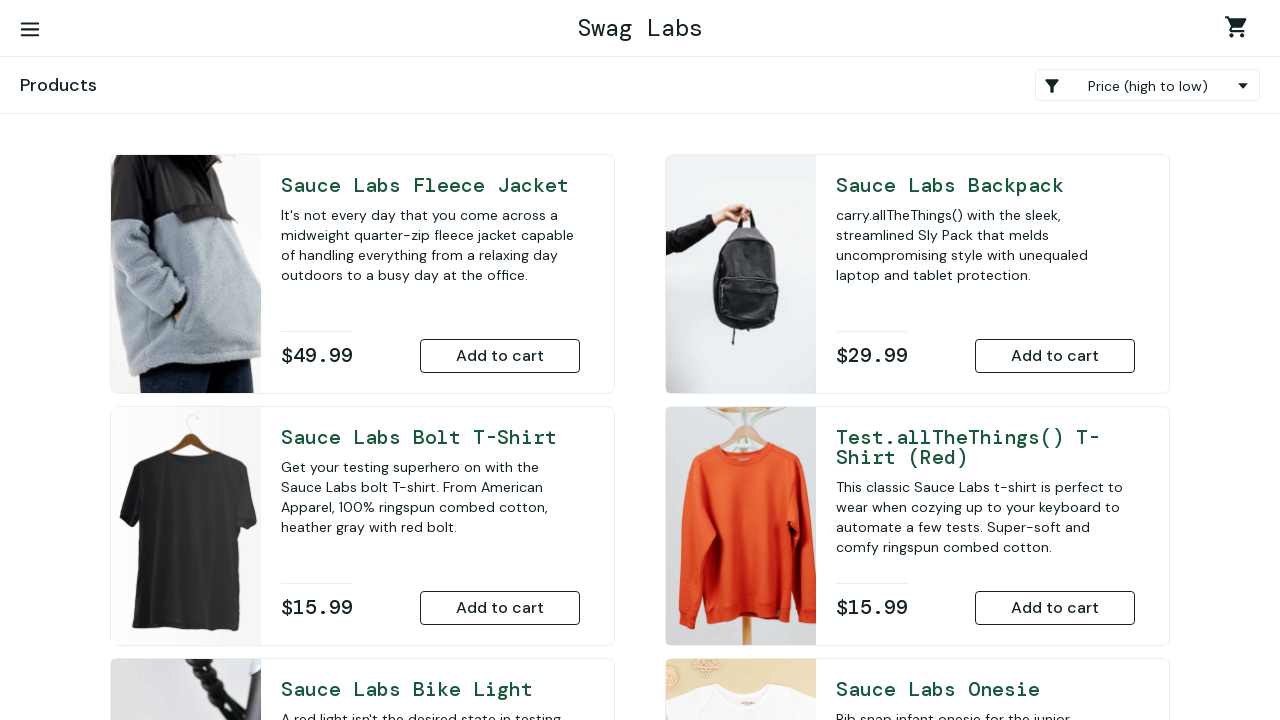

Selected 'Price (low to high)' sort option on .product_sort_container
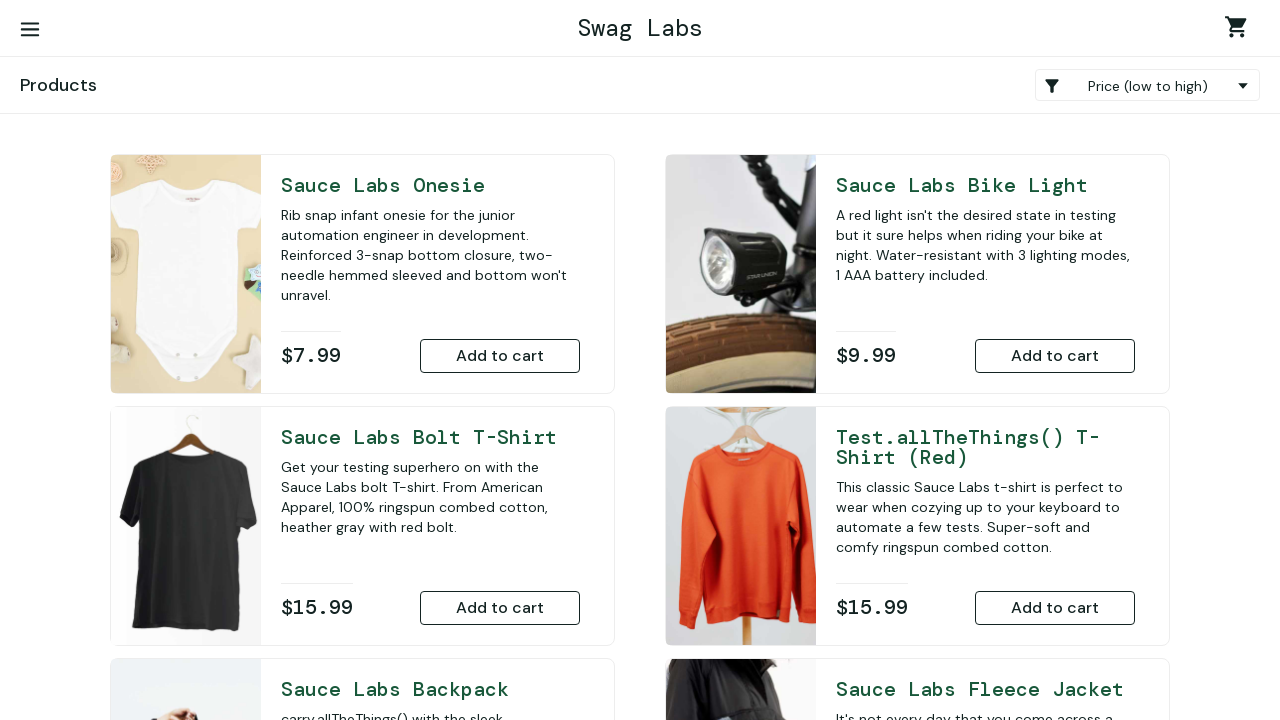

Waited 500ms for low-to-high price sort to complete
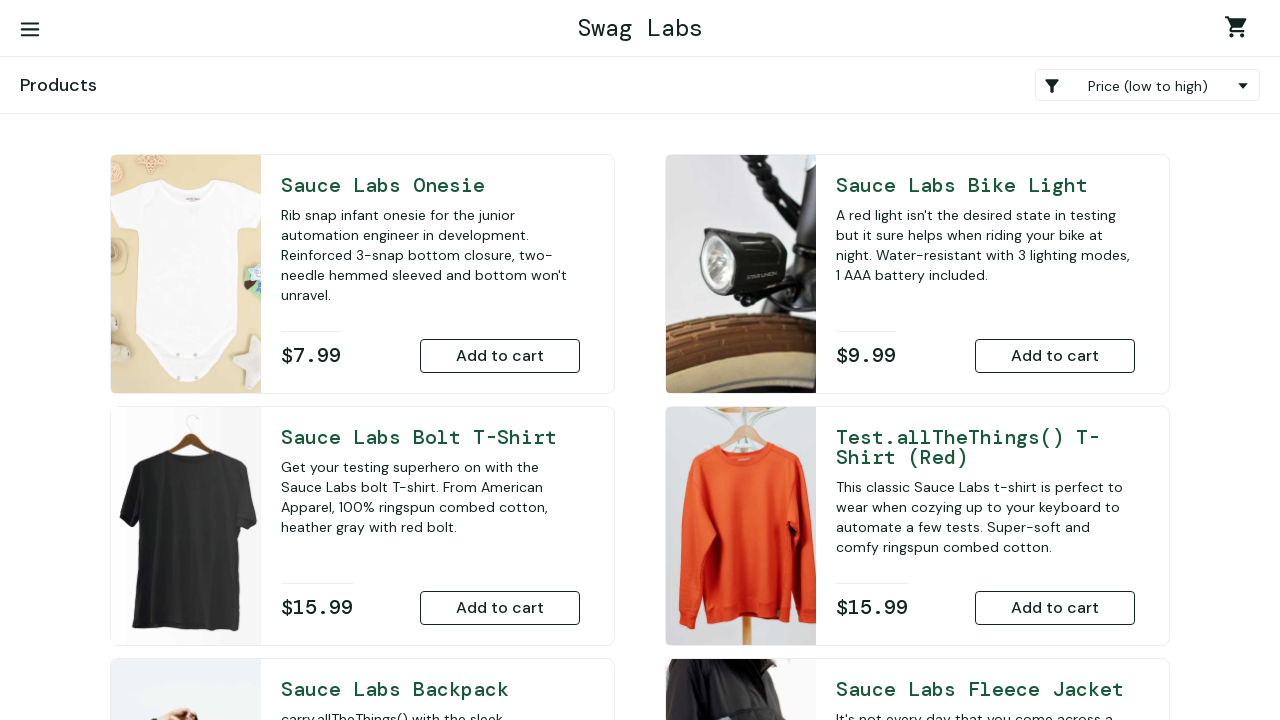

Retrieved all price elements from page
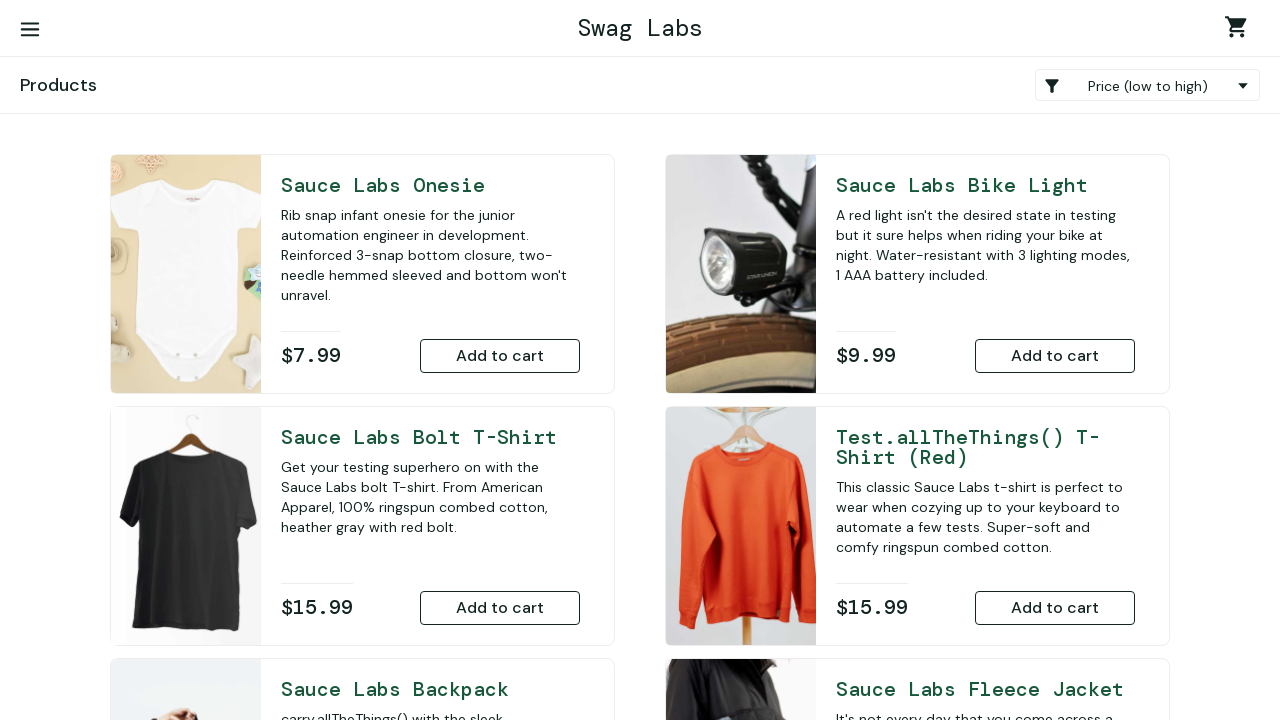

Extracted and converted price values to floats
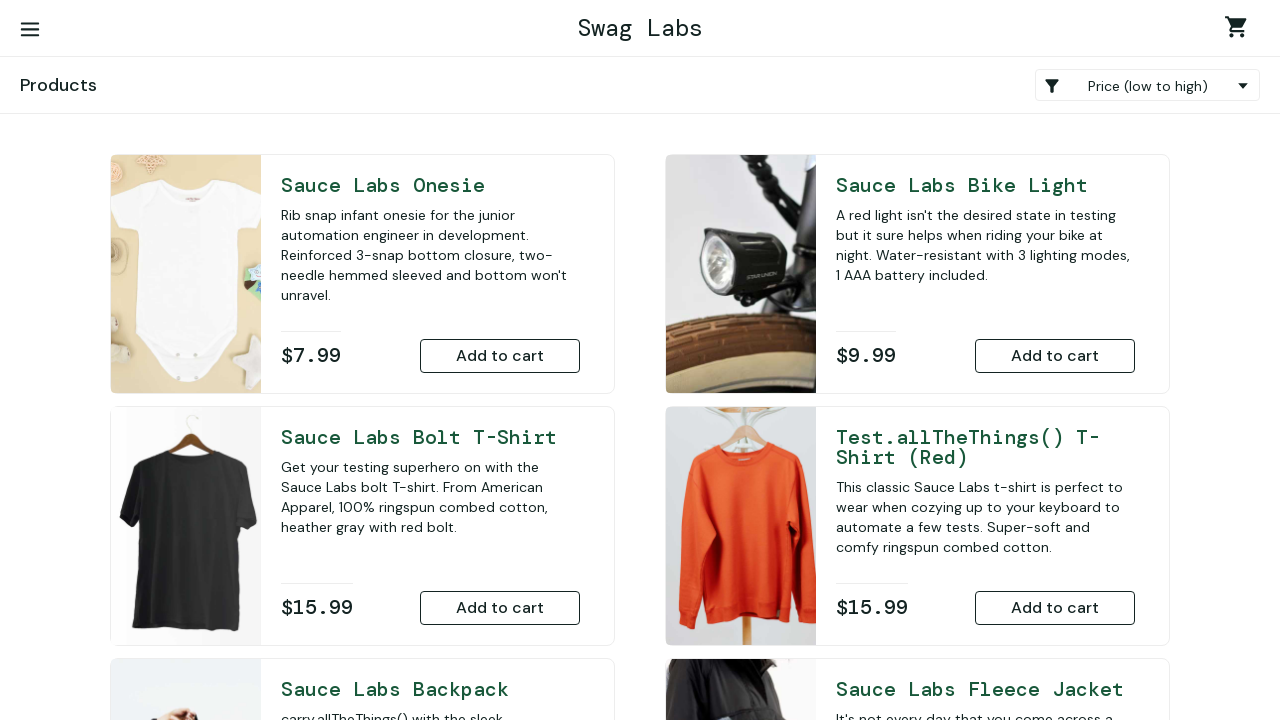

Validated all prices are sorted in low-to-high order
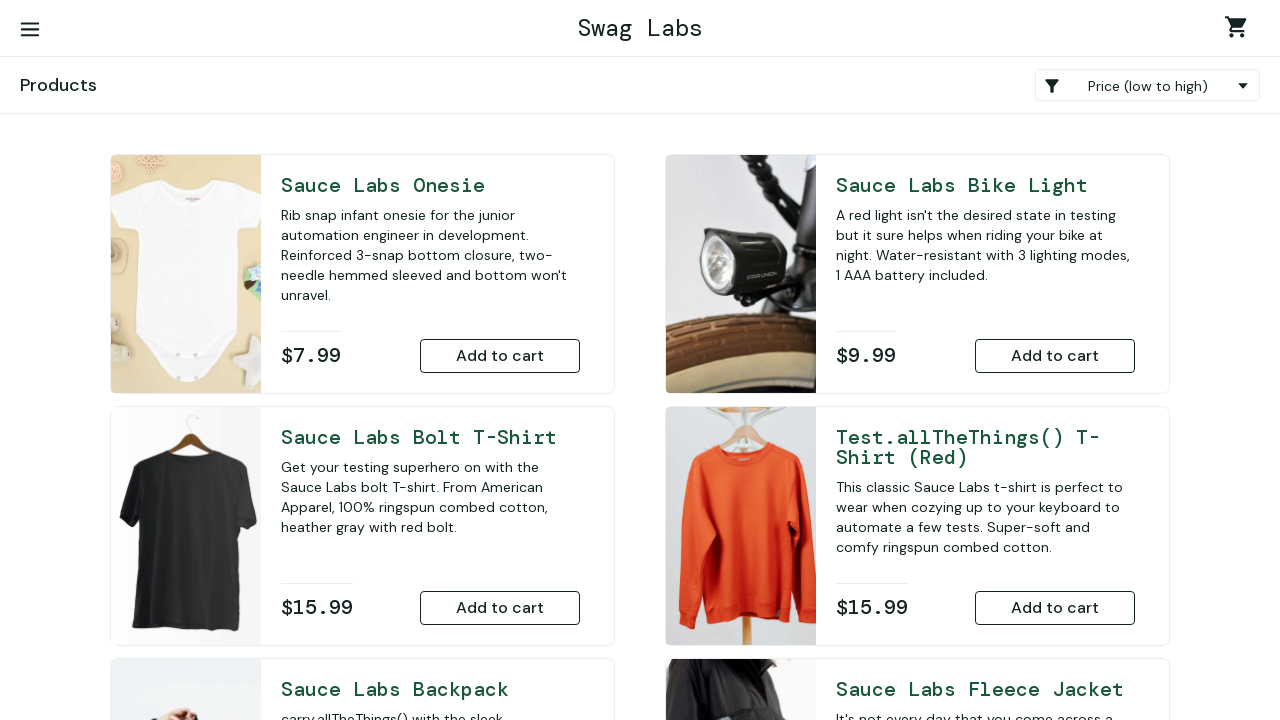

Selected 'Name (A to Z)' sort option on .product_sort_container
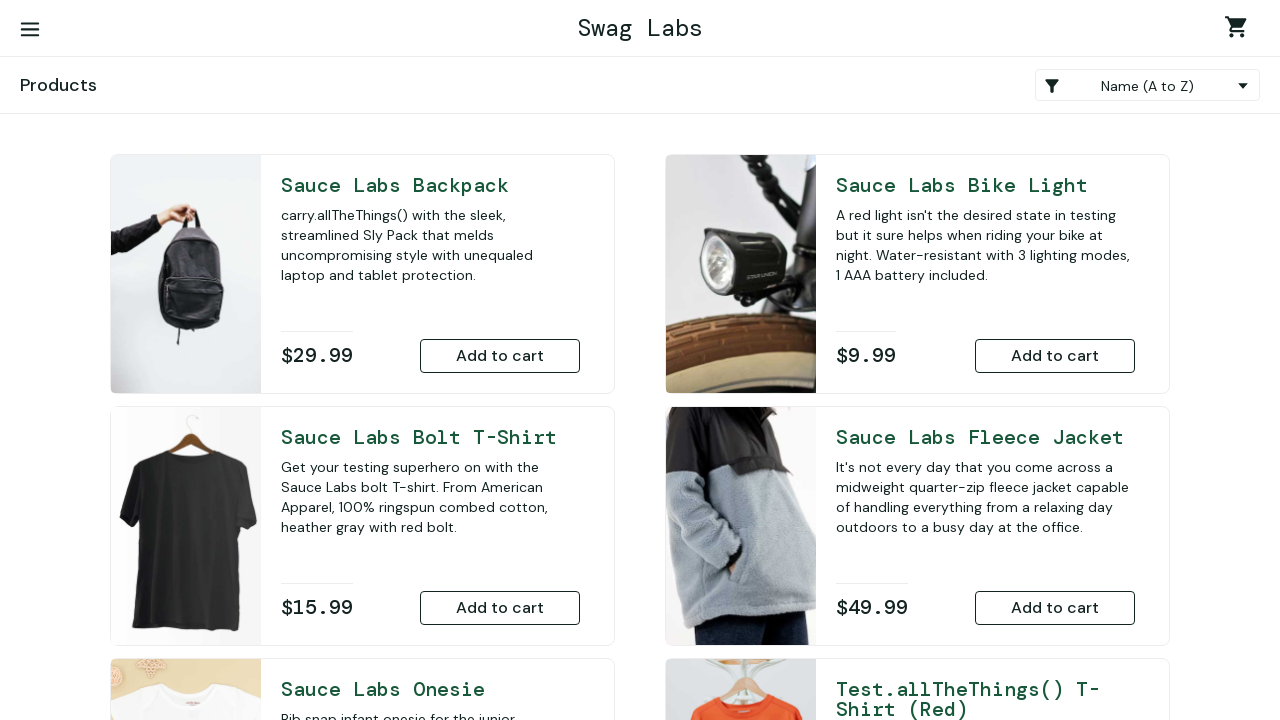

Waited 500ms for A-to-Z name sort to complete
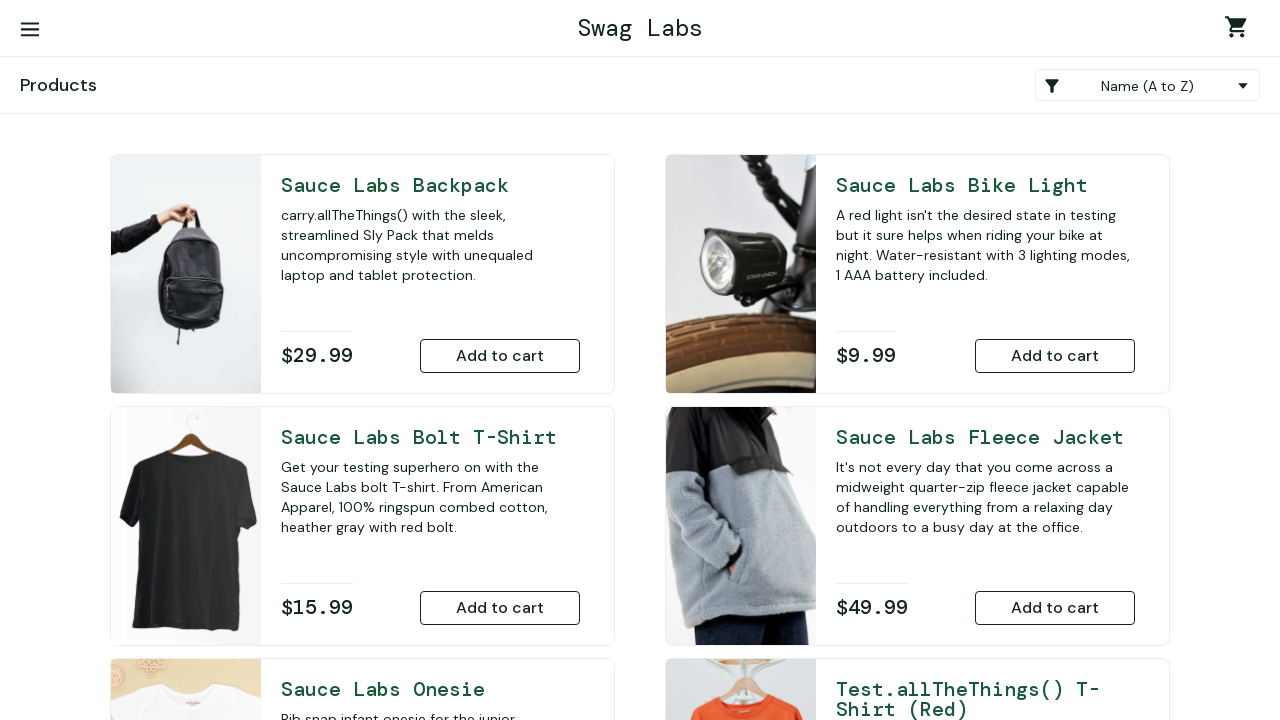

Retrieved all product name elements from page
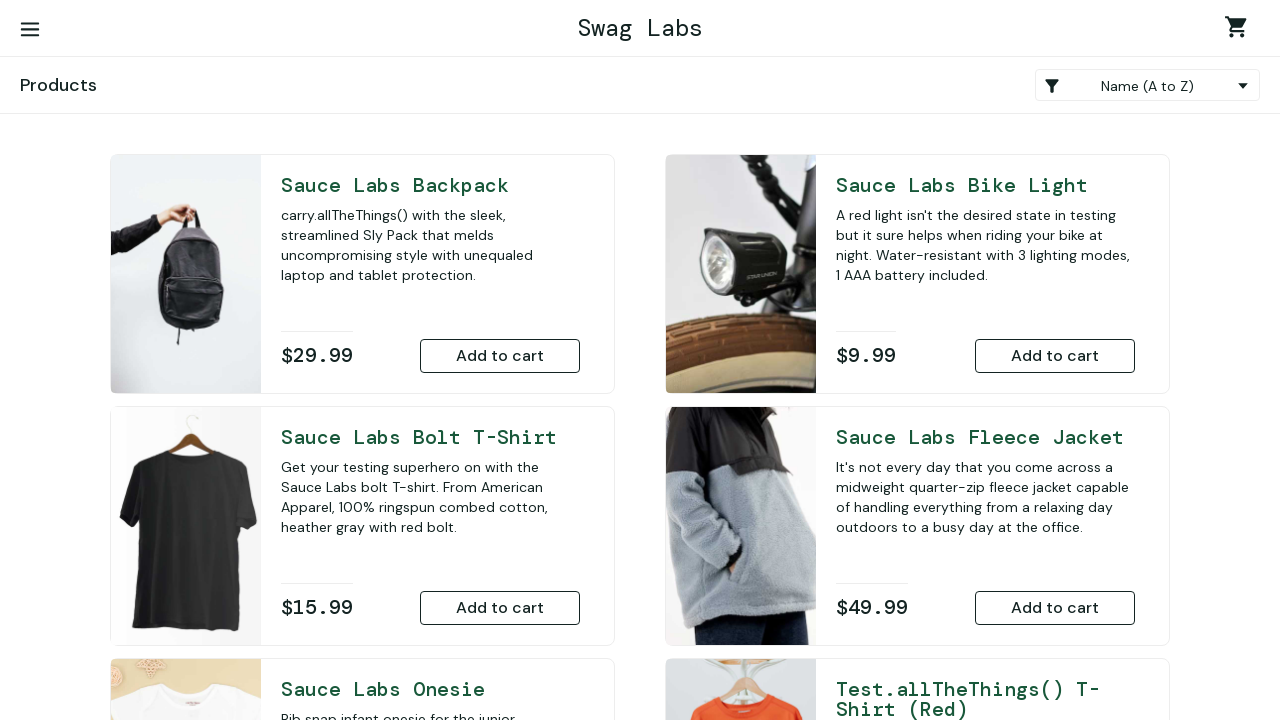

Extracted product name values from elements
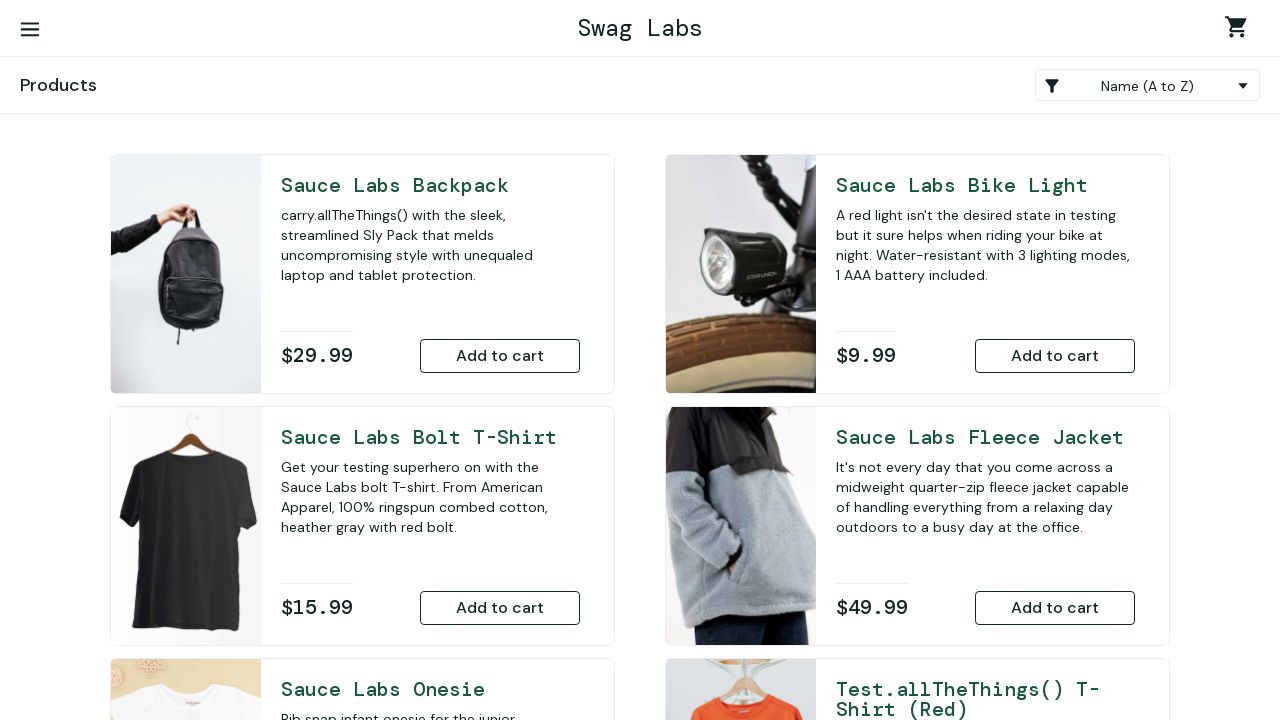

Validated all product names are sorted A-to-Z
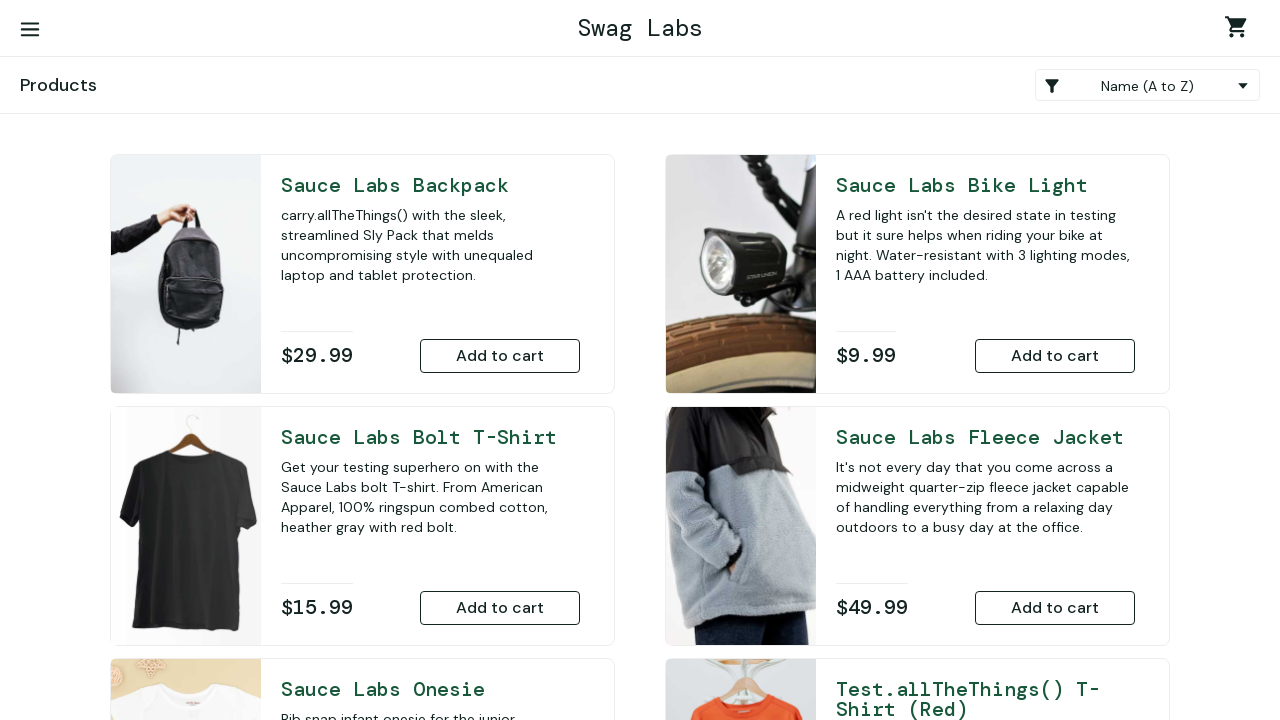

Selected 'Name (Z to A)' sort option on .product_sort_container
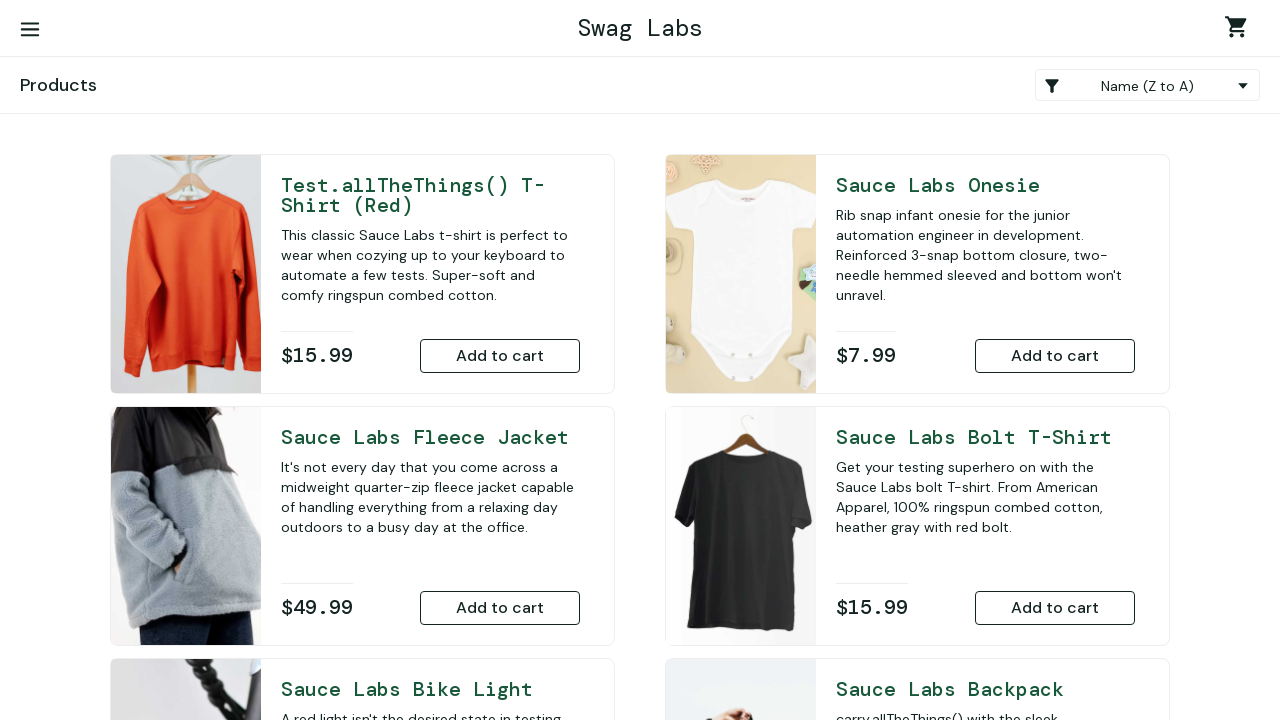

Waited 500ms for Z-to-A name sort to complete
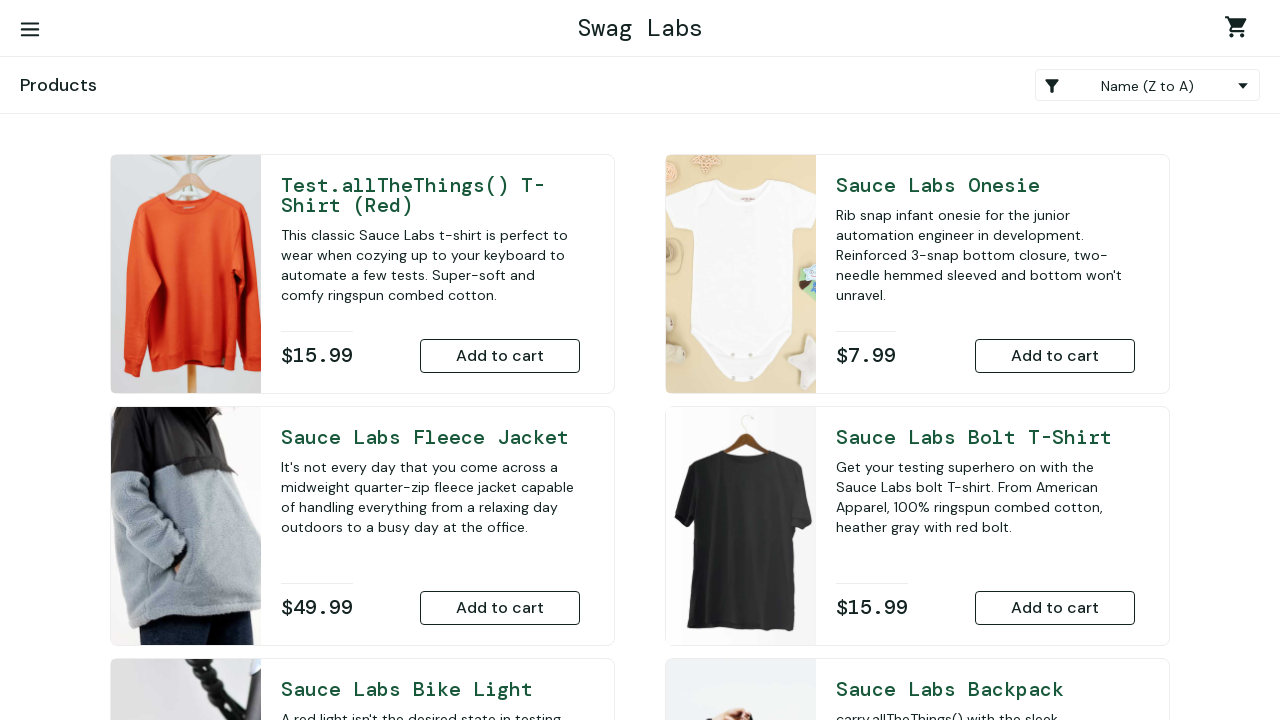

Retrieved all product name elements from page
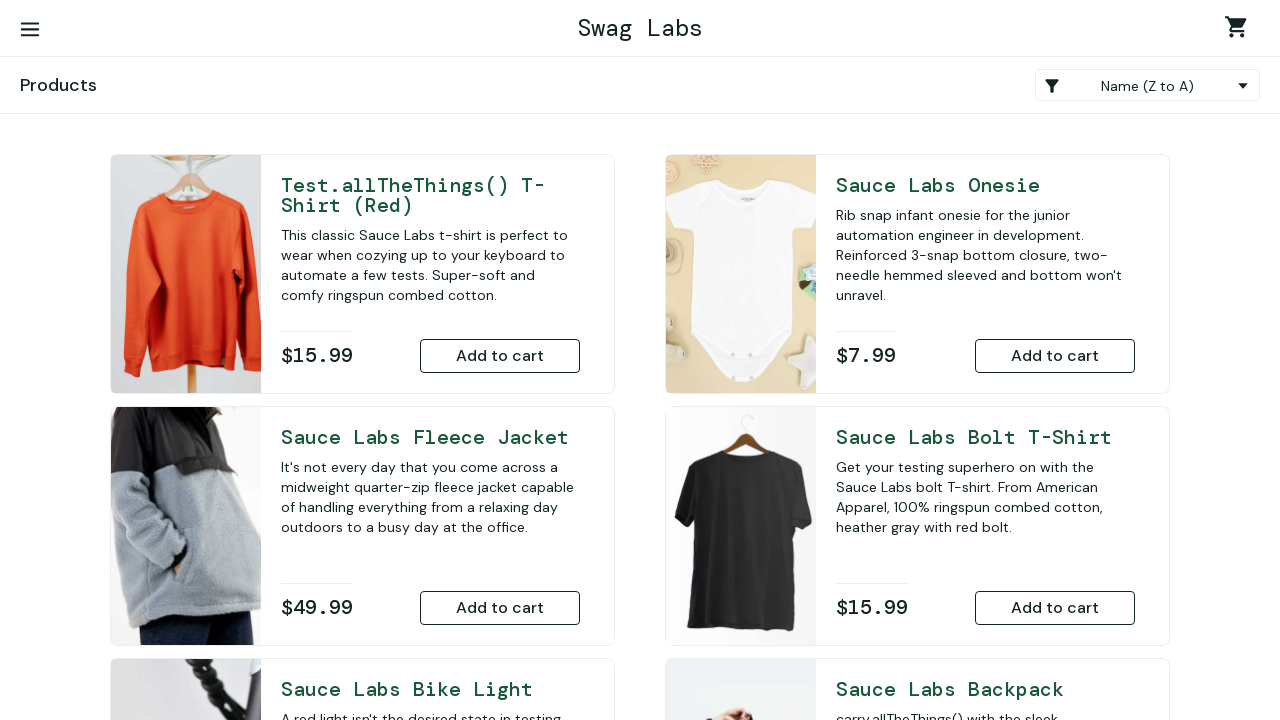

Extracted product name values from elements
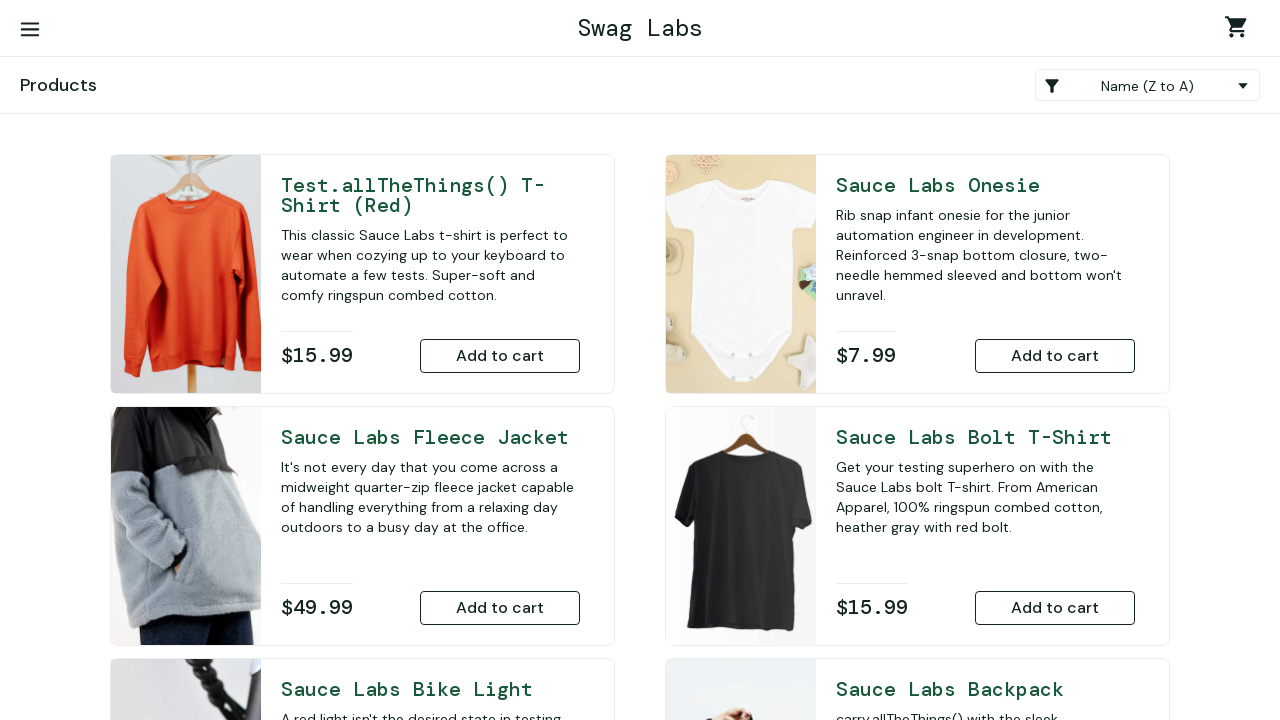

Validated all product names are sorted Z-to-A
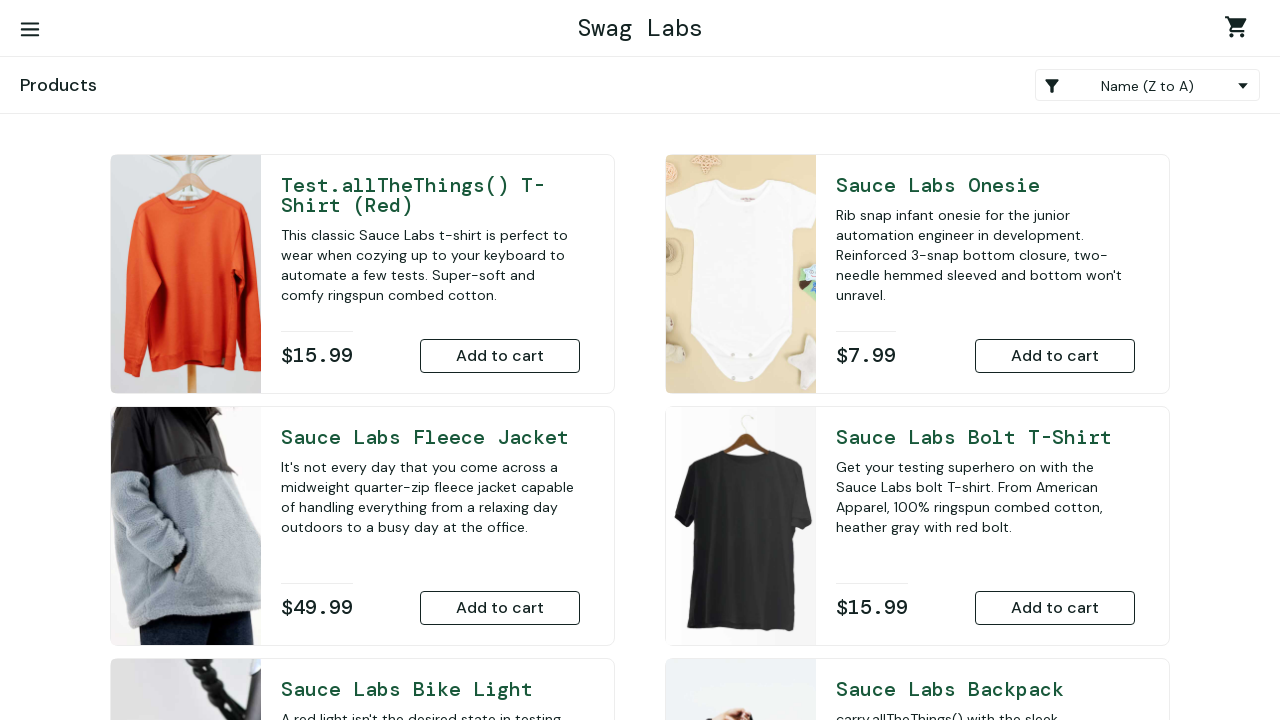

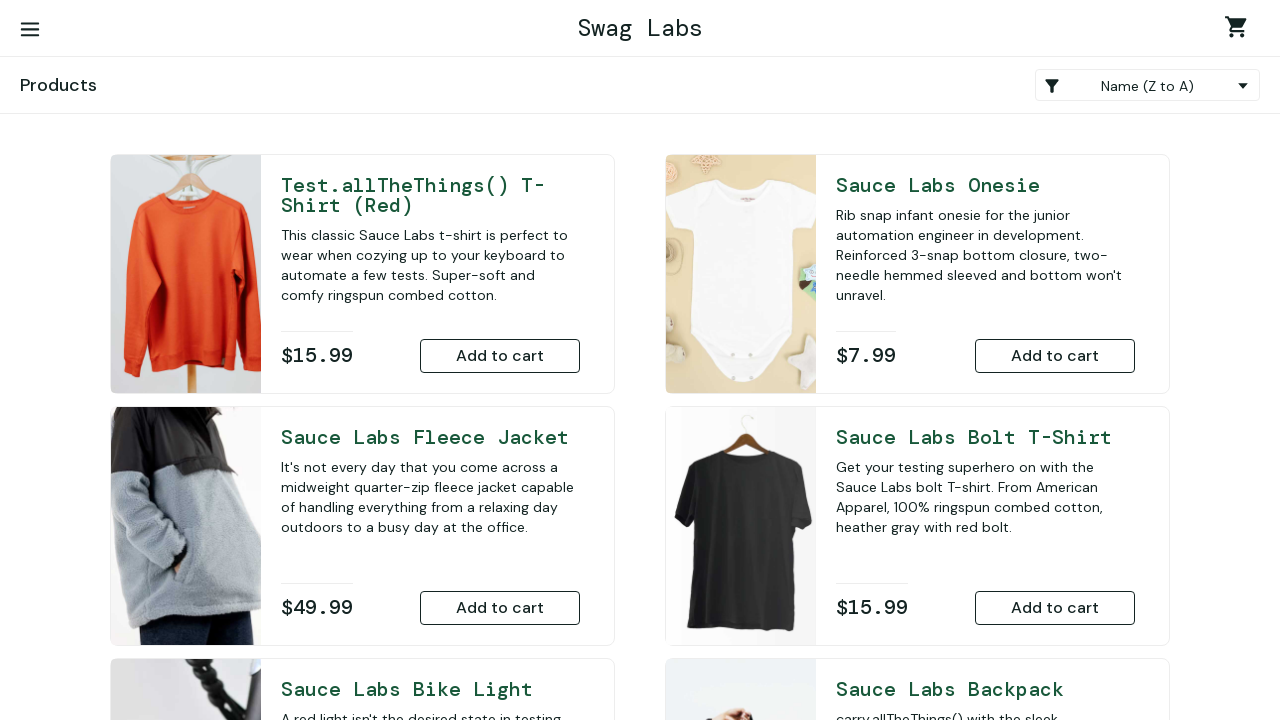